Tests registration form validation with invalid email format and verifies appropriate error messages

Starting URL: https://alada.vn/tai-khoan/dang-ky.html

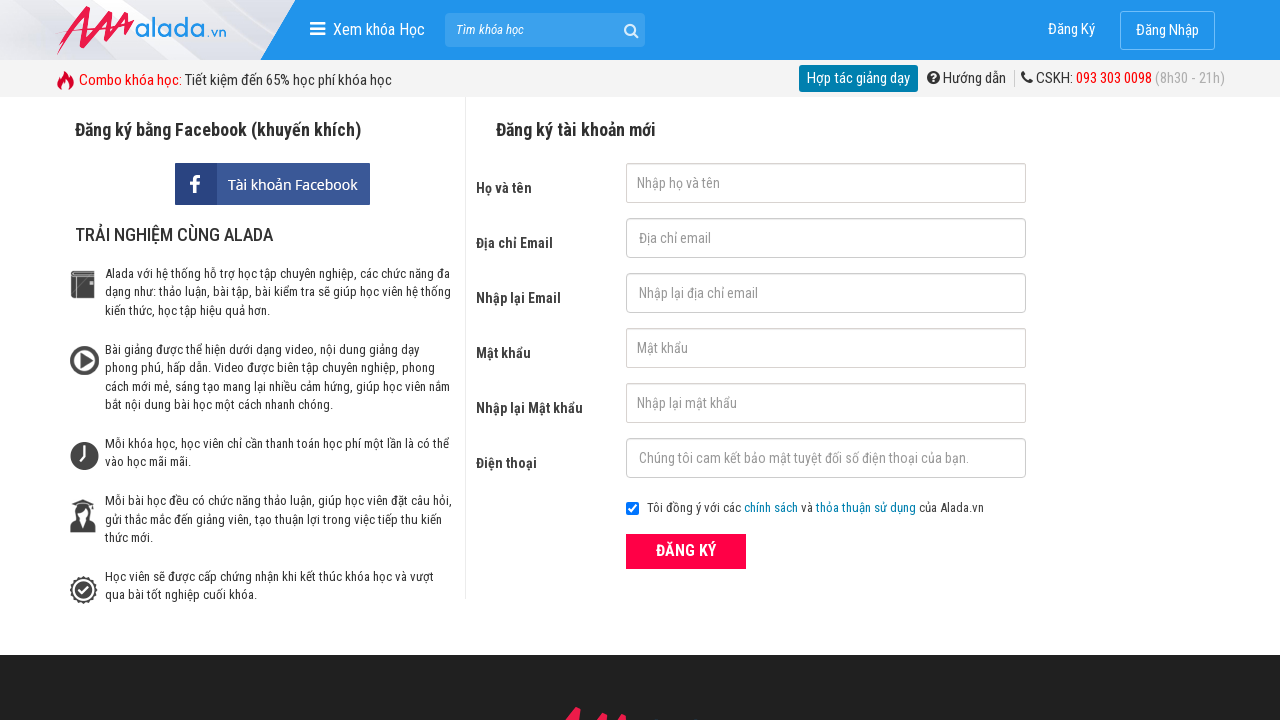

Filled first name field with 'Kane' on input#txtFirstname
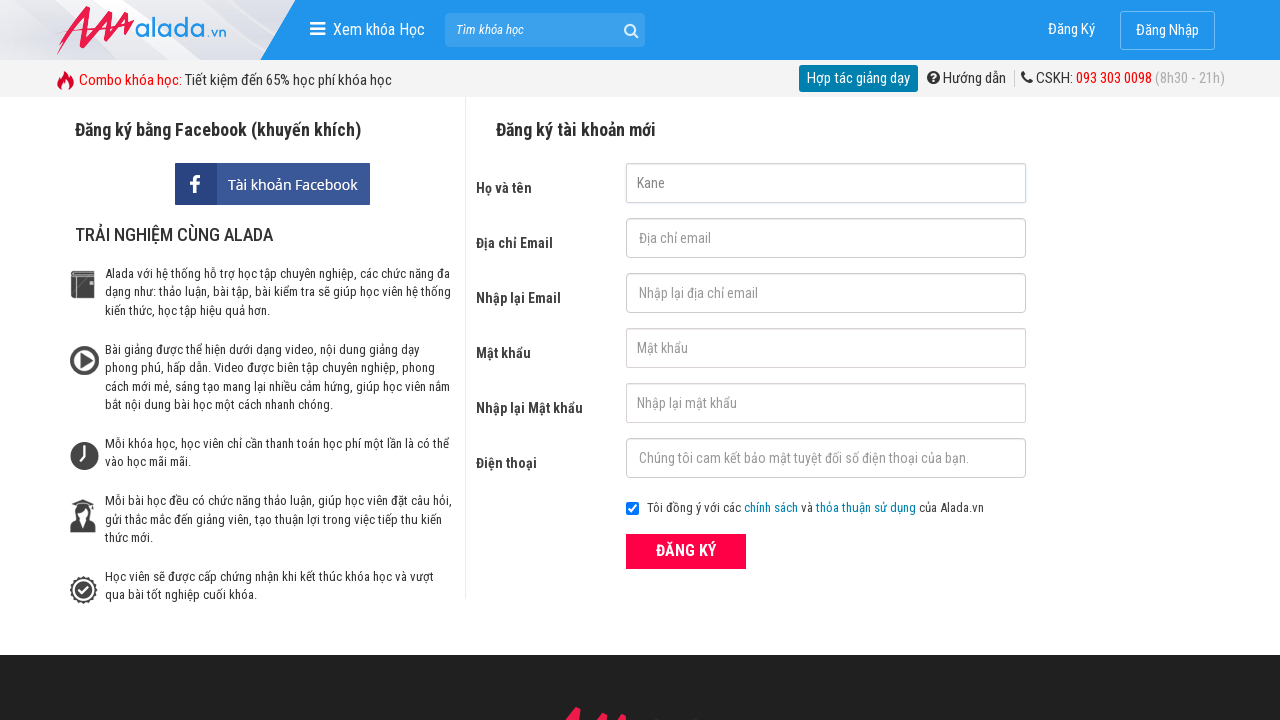

Filled email field with invalid email '@gmail@yahoo@' on input[name='txtEmail']
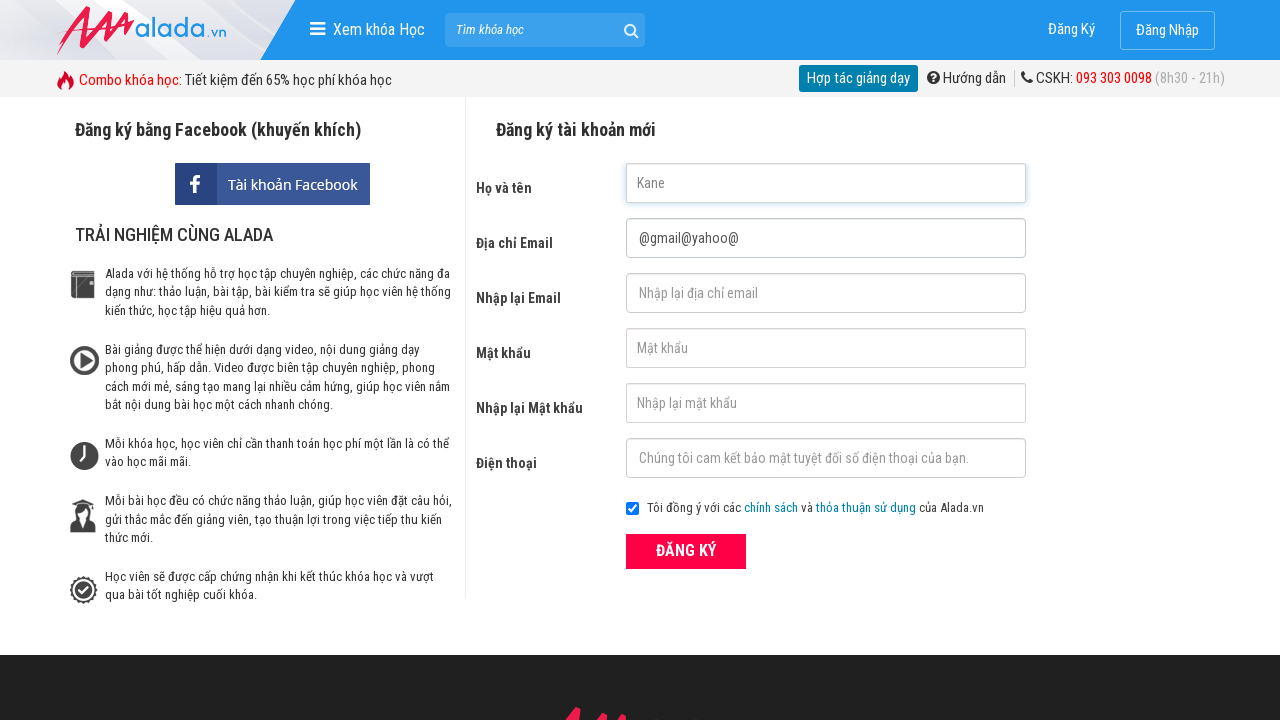

Filled confirm email field with invalid email '@gmail@yahoo@' on input#txtCEmail
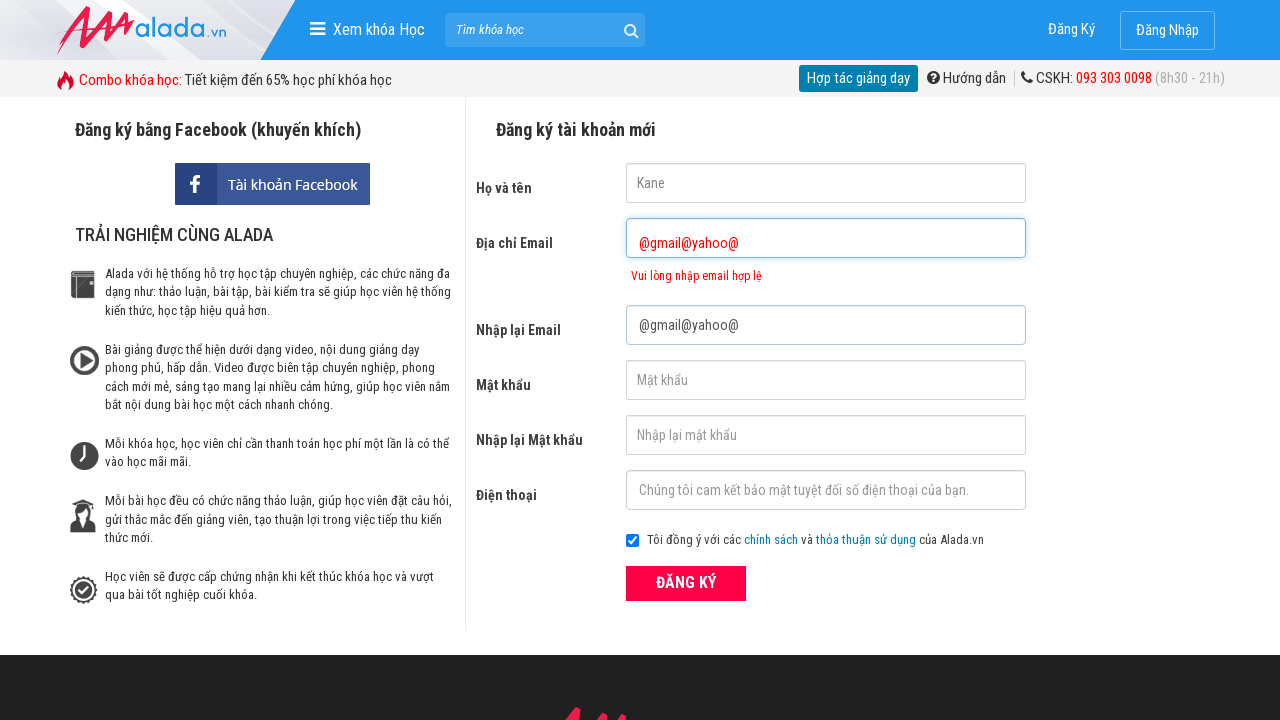

Filled password field with '123456' on input#txtPassword
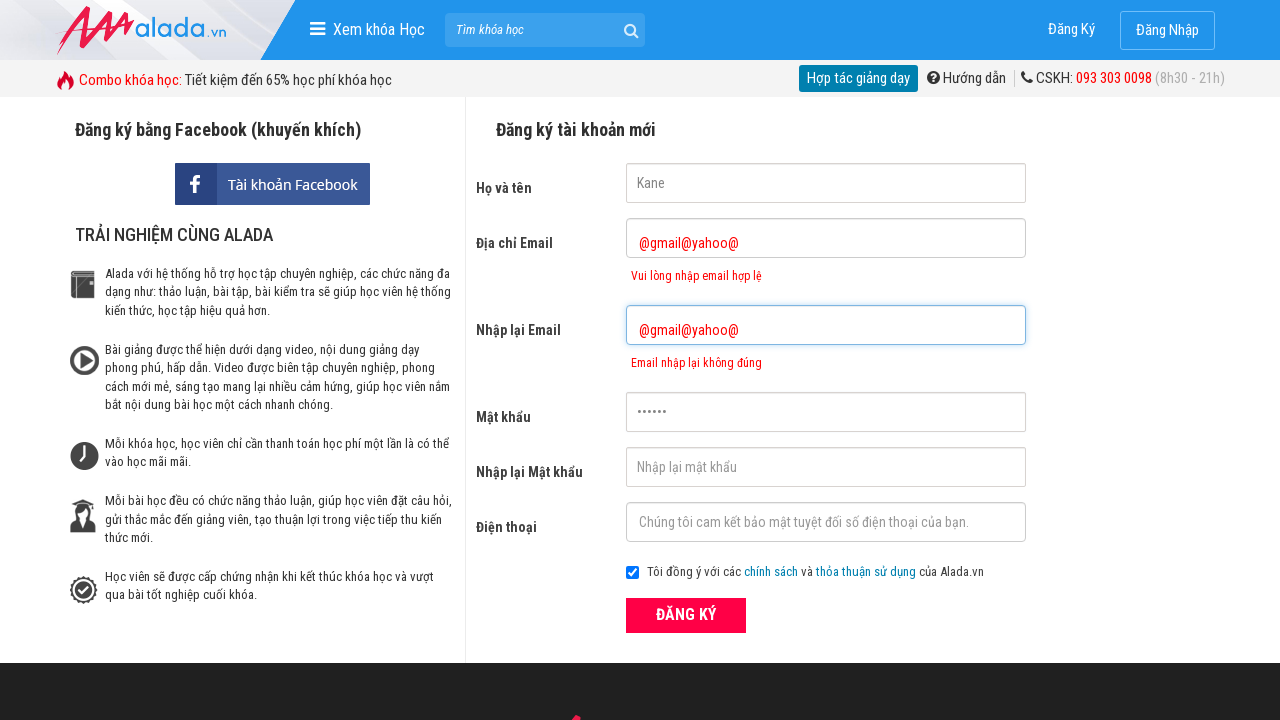

Filled confirm password field with '123456' on input[name='txtCPassword']
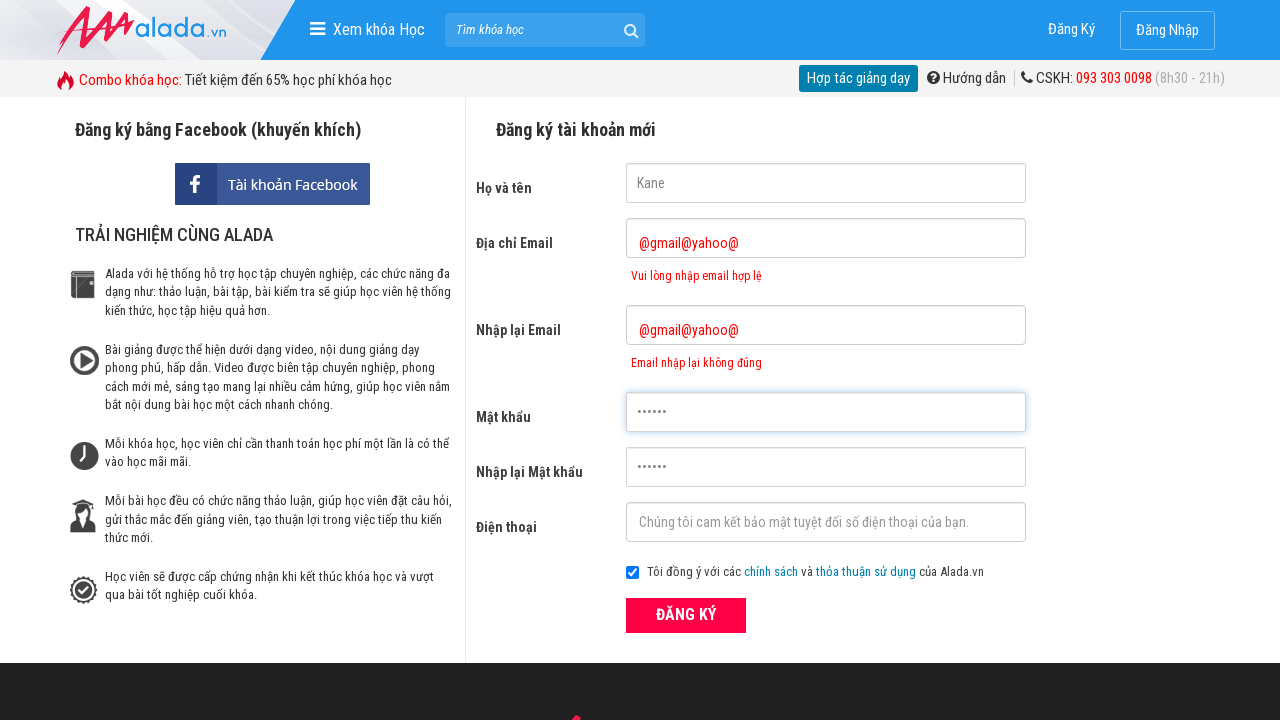

Filled phone field with '0123456789' on input#txtPhone
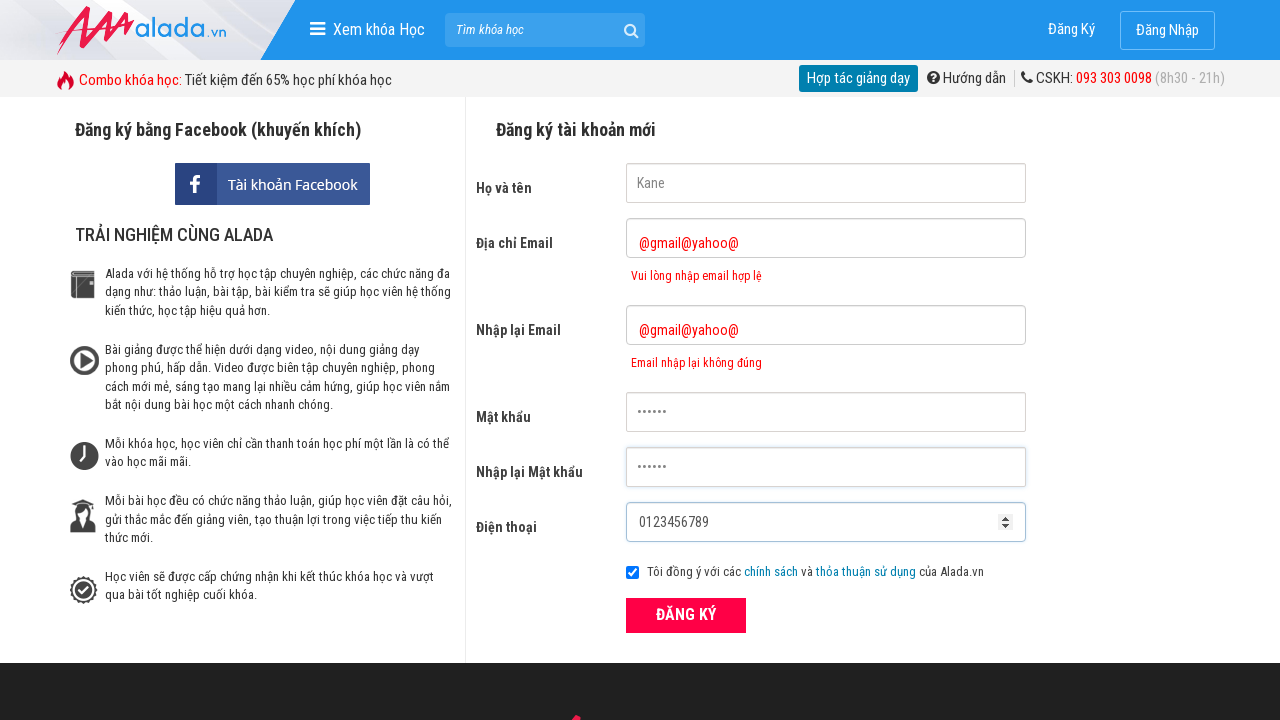

Clicked register button to submit form at (686, 615) on button.btn_pink_sm.fs16
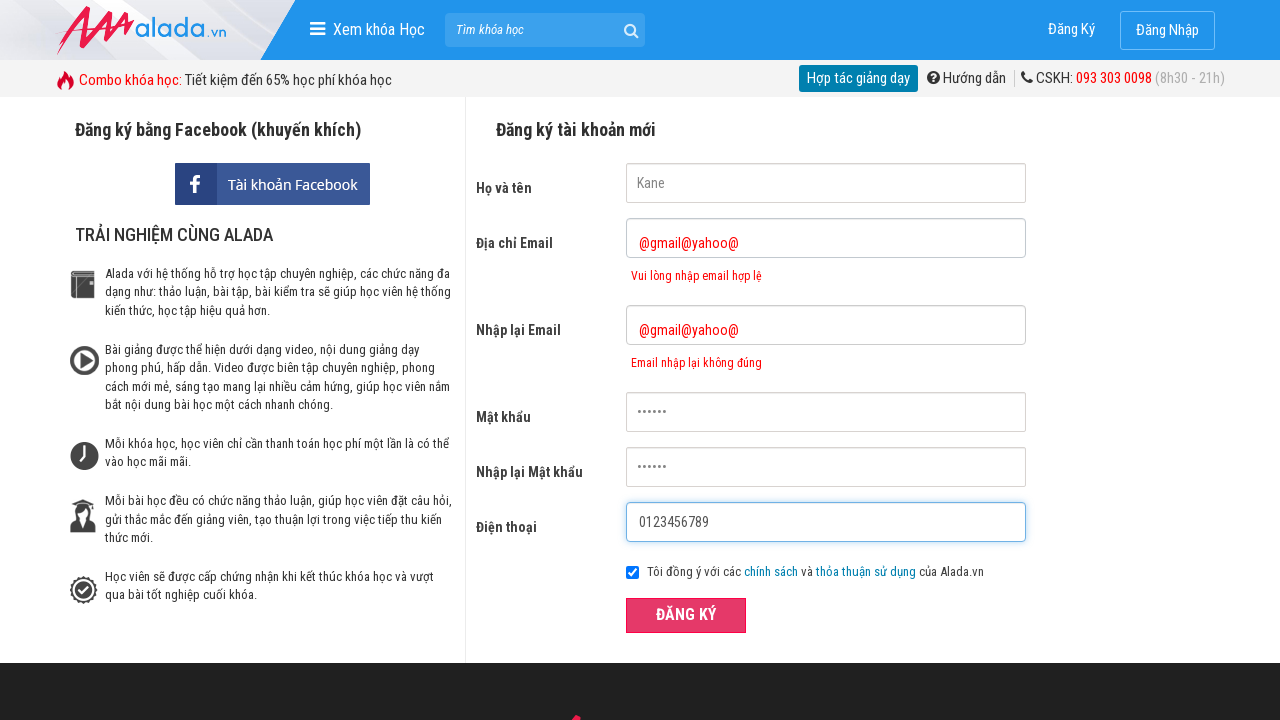

Email error message appeared
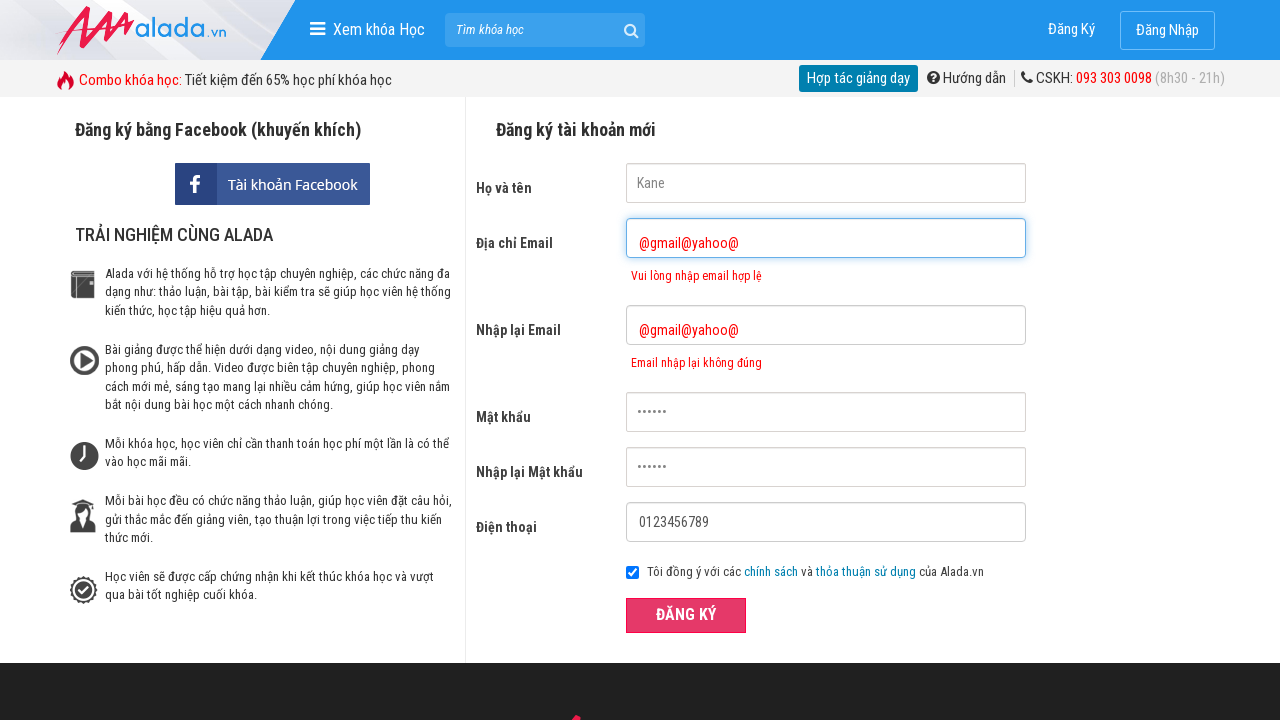

Confirm email error message appeared
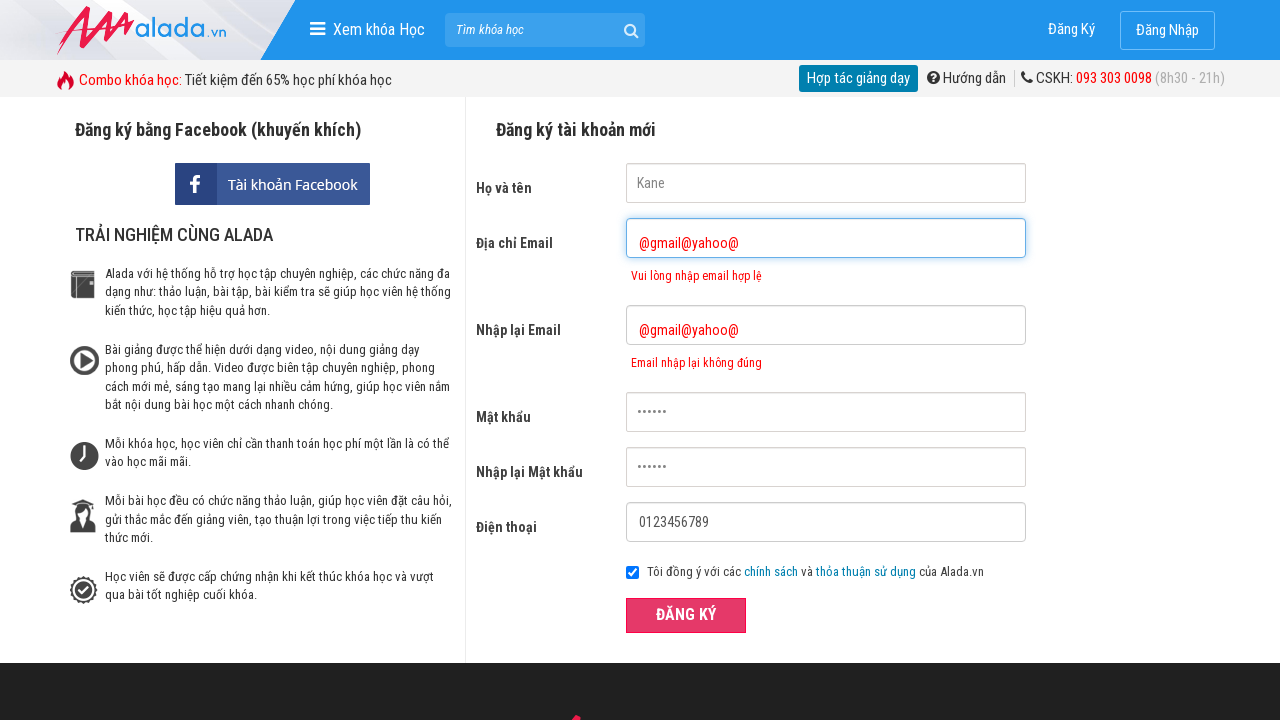

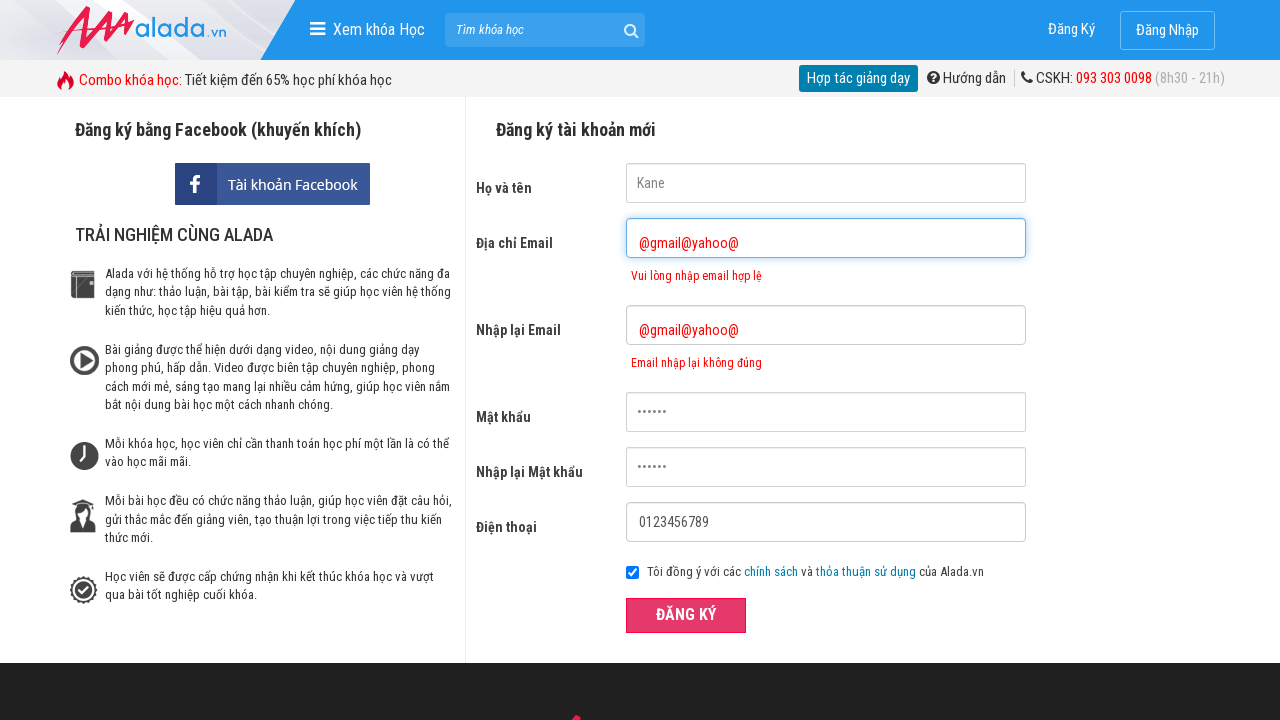